Tests navigation to a product page and verifies the Add to Cart button is displayed

Starting URL: https://www.demoblaze.com

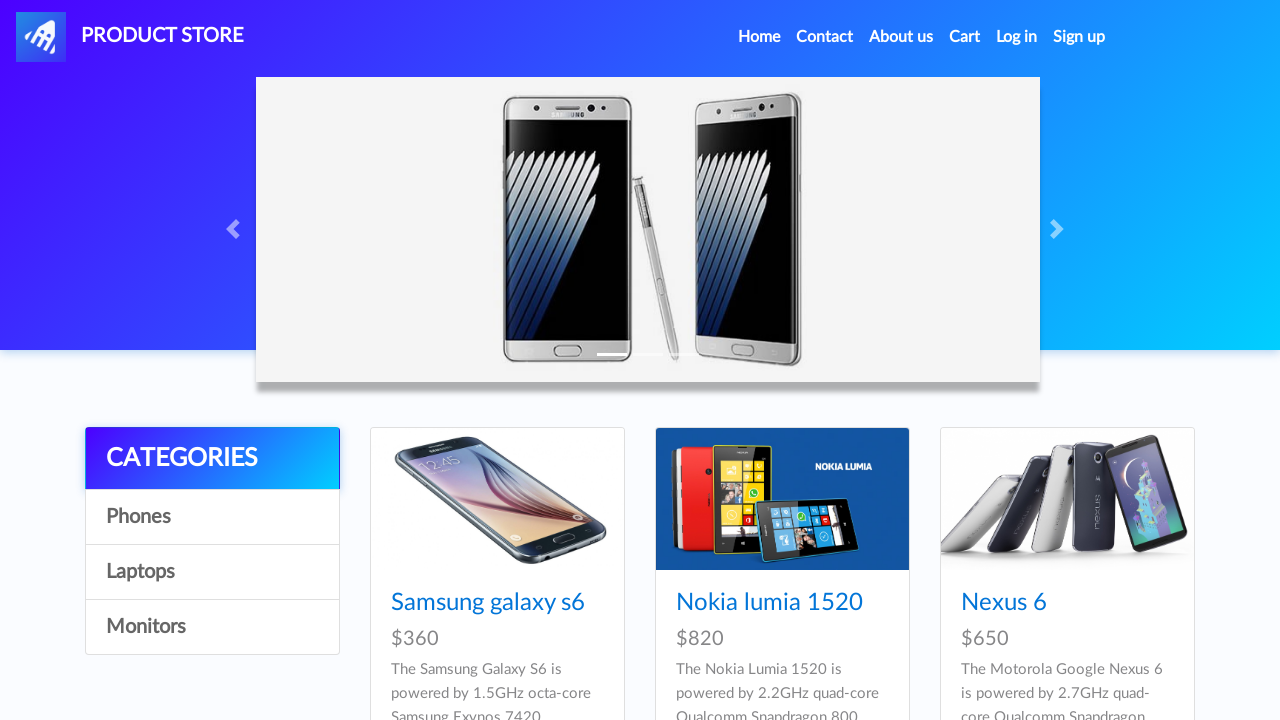

Clicked on Laptops category at (212, 627) on xpath=//div[@class='list-group']/a[4]
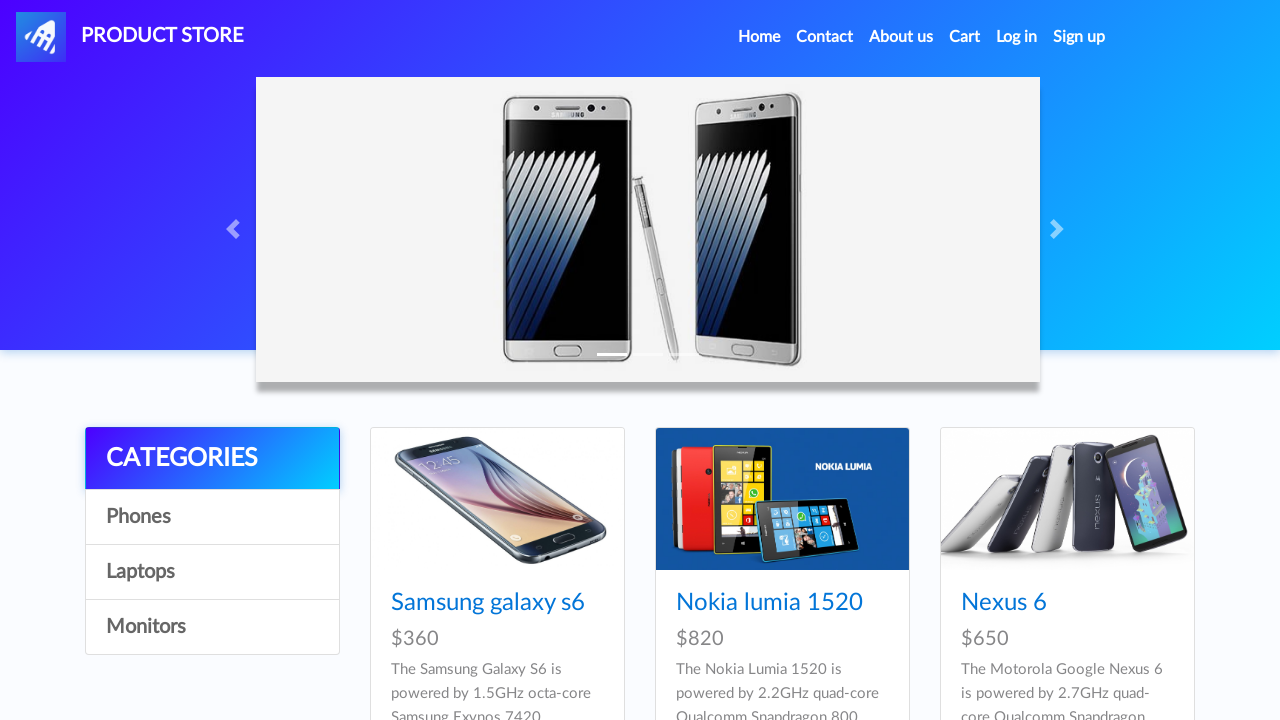

Product with id 10 loaded in the category
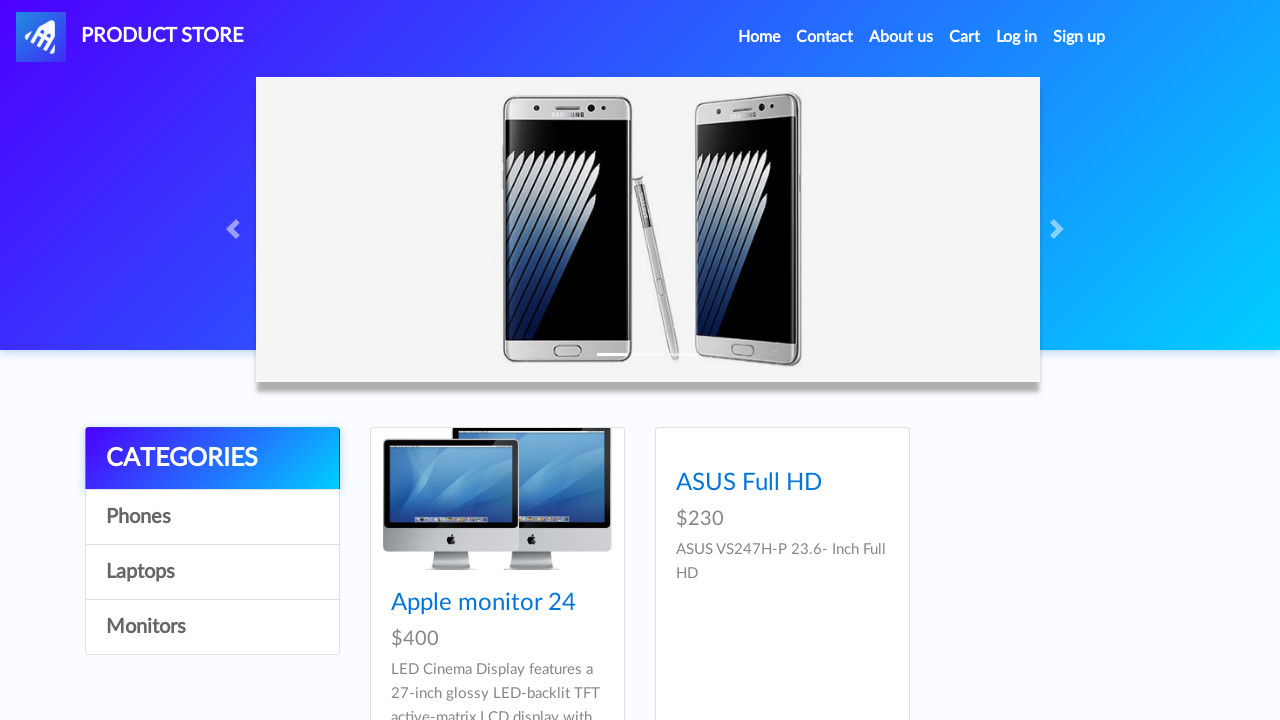

Clicked on product with id 10 to navigate to product page at (484, 603) on //div[@class='card-block']/h4[1]/a[@href="prod.html?idp_=10"]
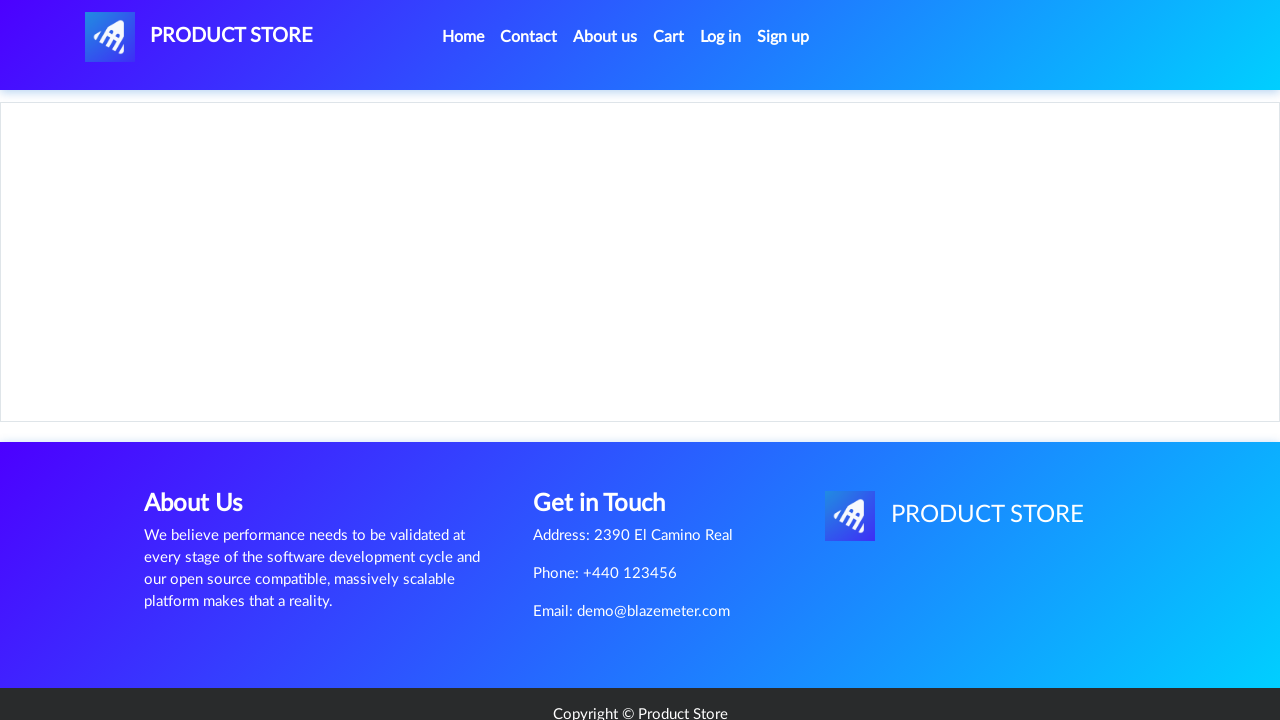

Add to Cart button is visible on product page
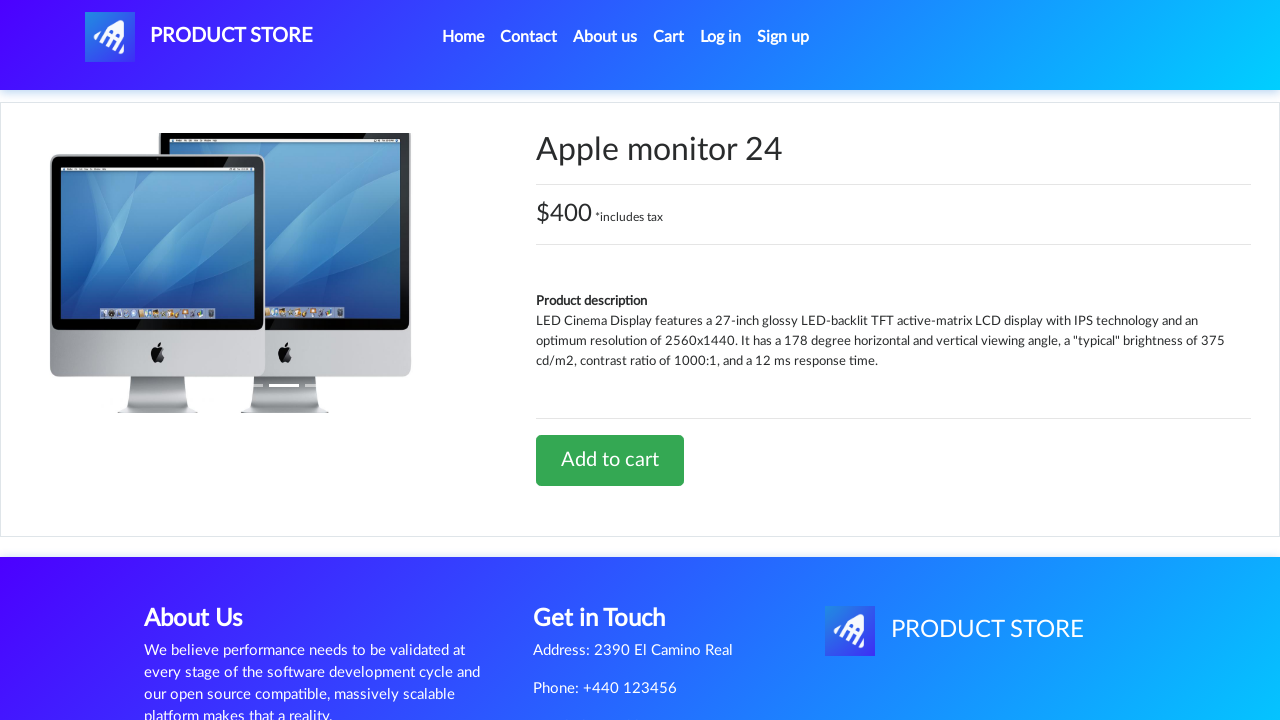

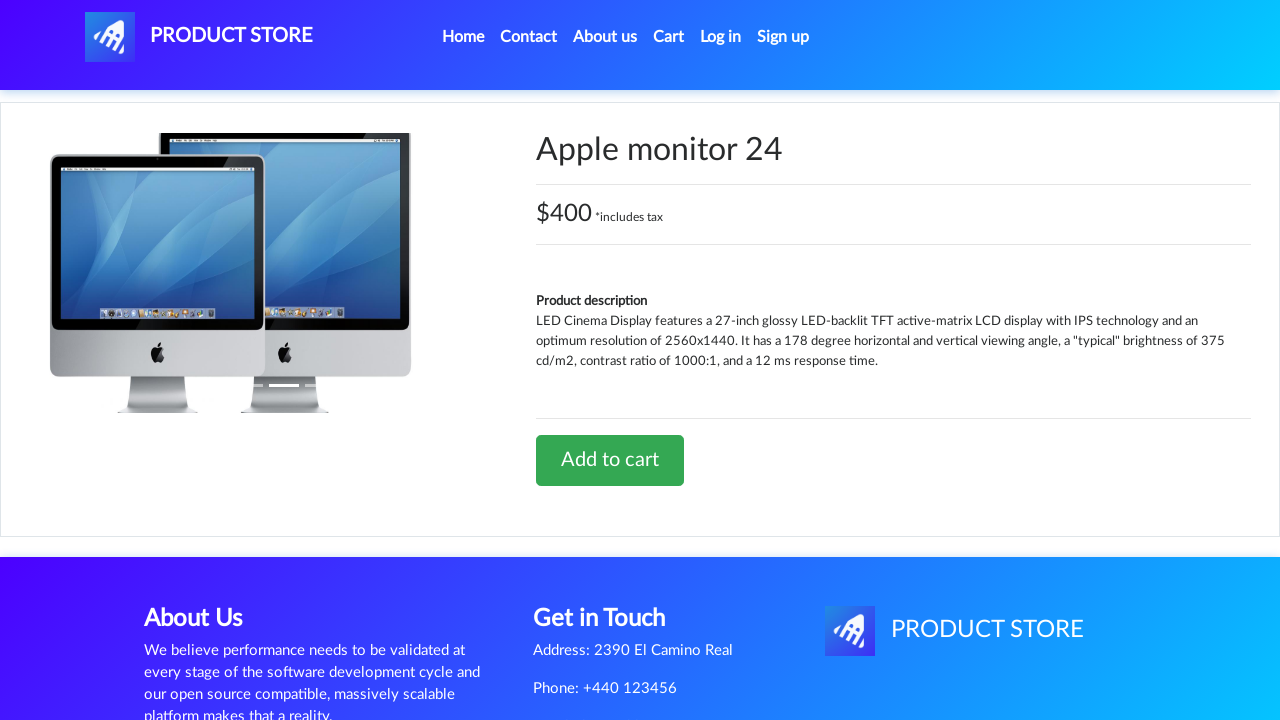